Tests file download functionality by clicking on a download link for a text file

Starting URL: https://the-internet.herokuapp.com/download

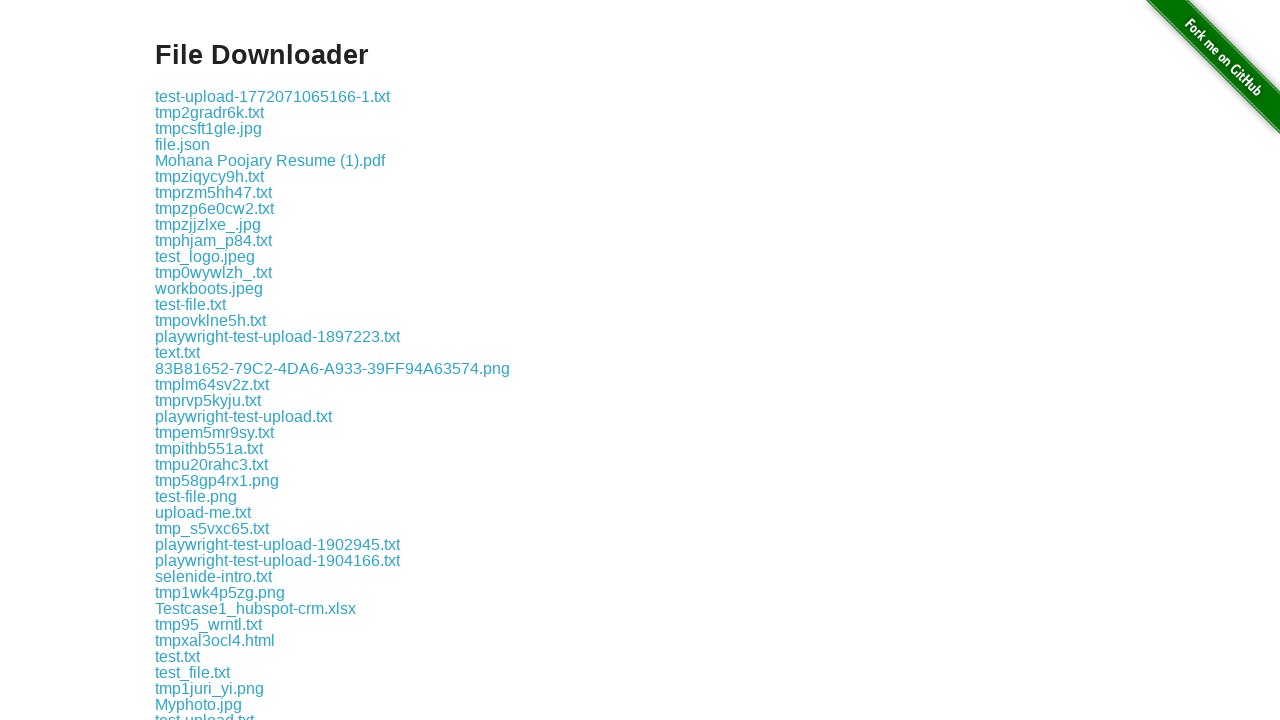

Clicked download link for some-file.txt at (198, 360) on a:has-text('some-file.txt')
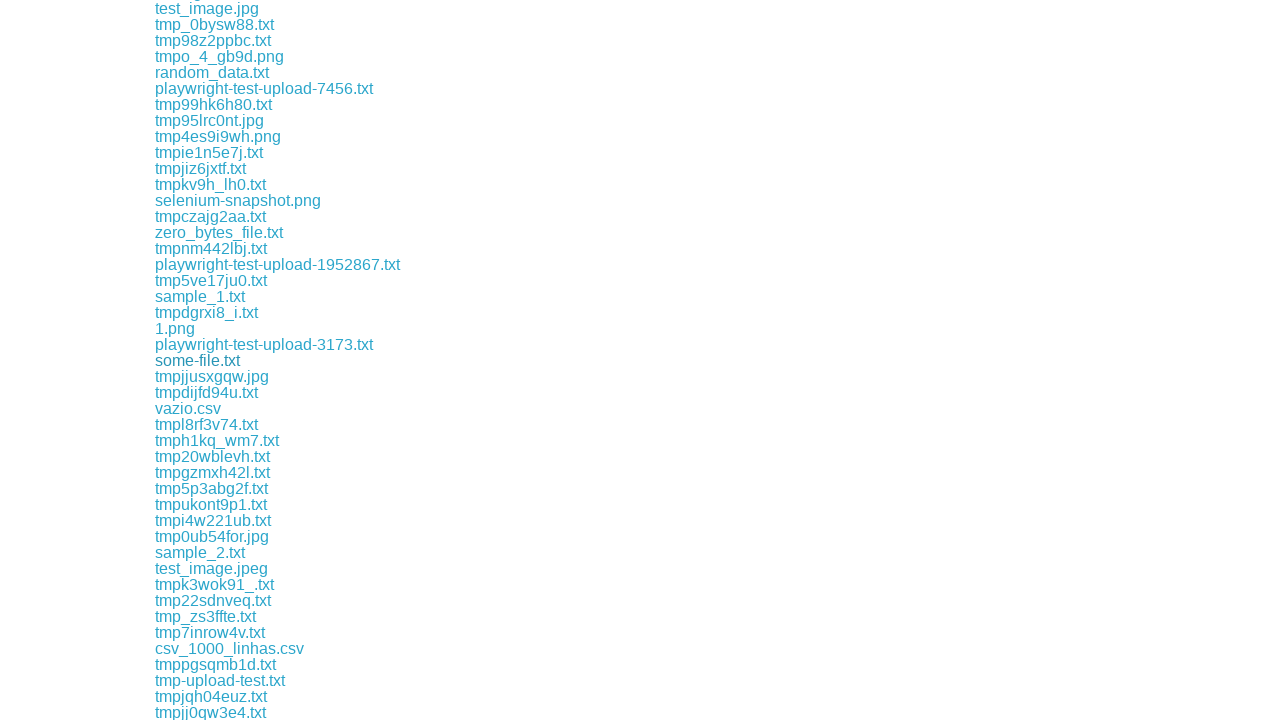

Waited 2 seconds for download to start
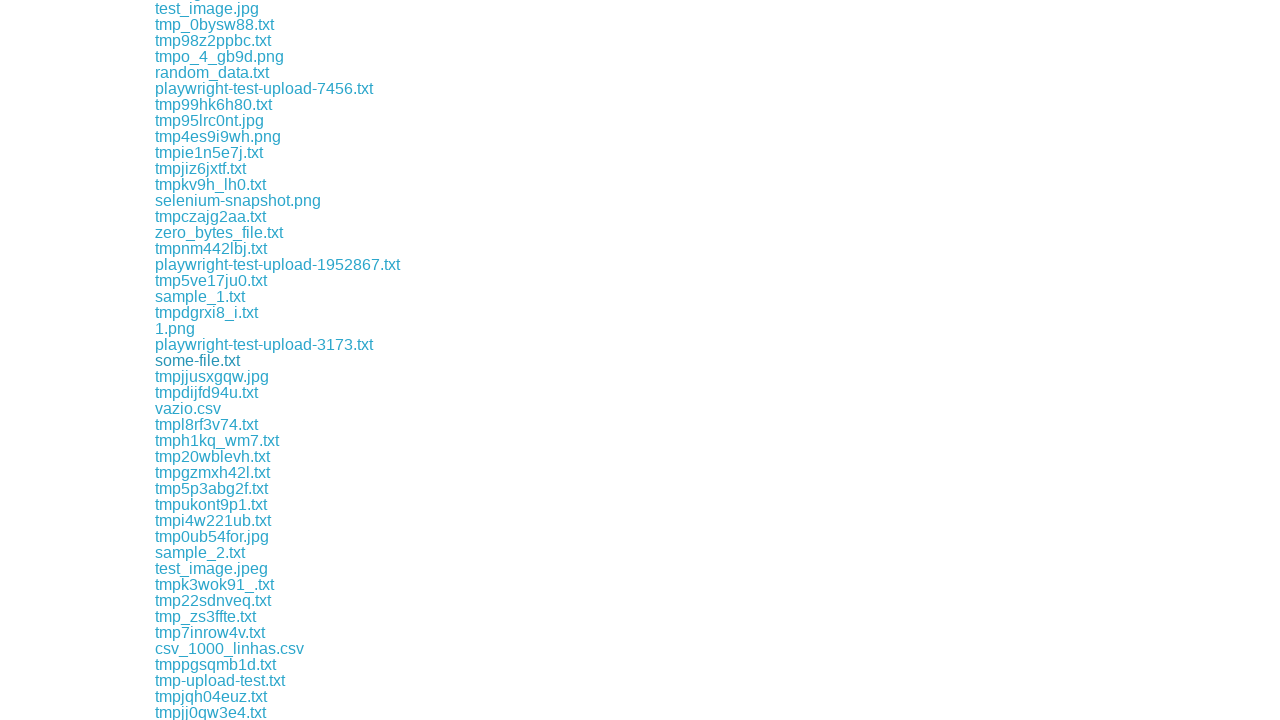

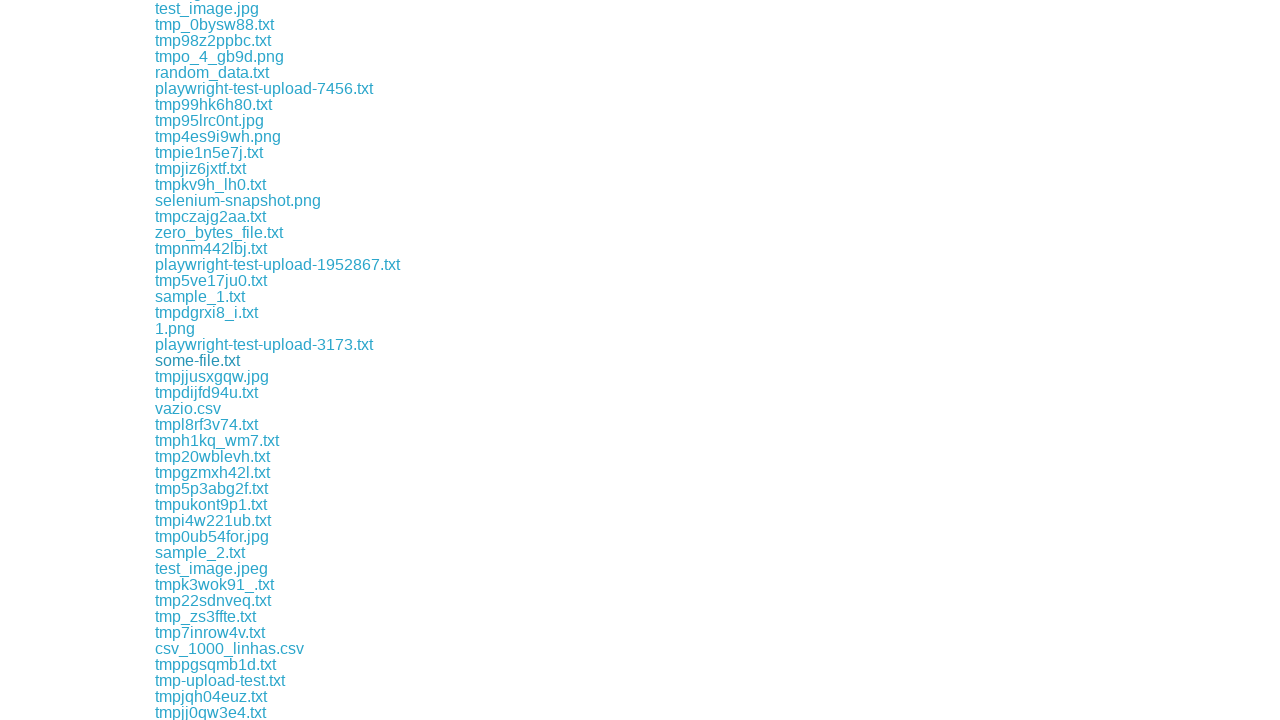